Tests browser back button navigation between filter views

Starting URL: https://demo.playwright.dev/todomvc

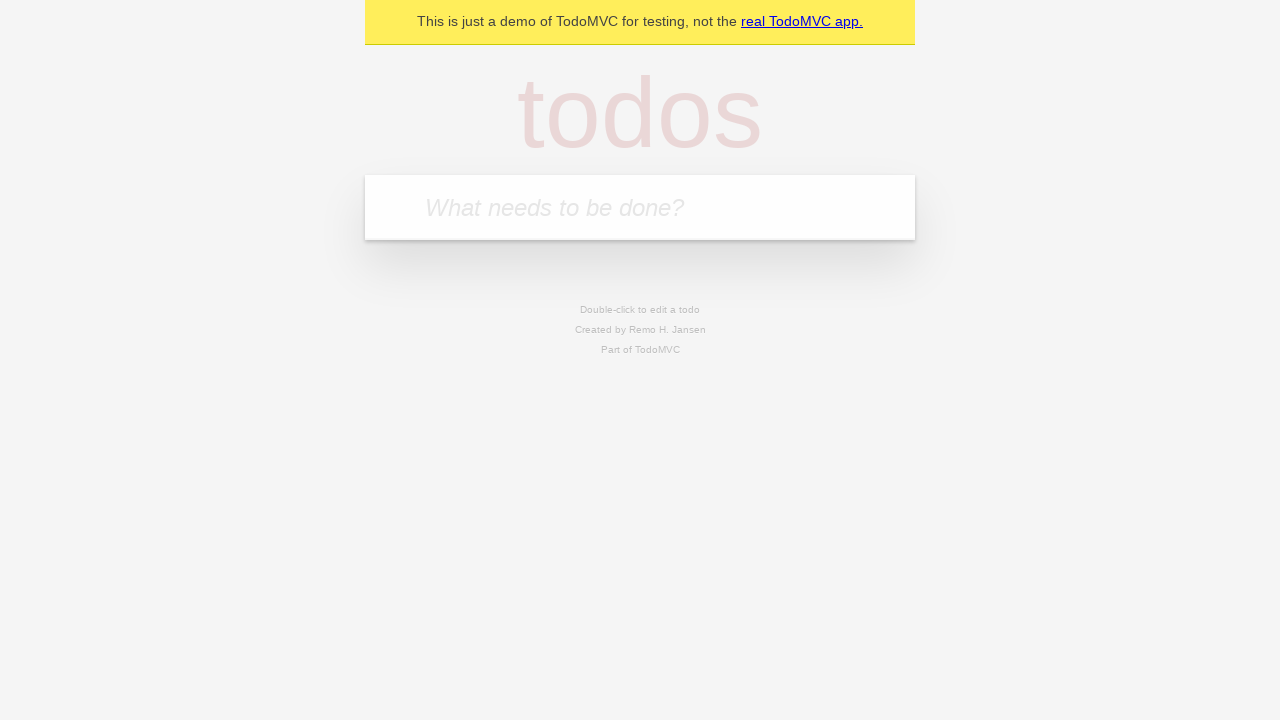

Filled new todo field with 'buy some cheese' on .new-todo
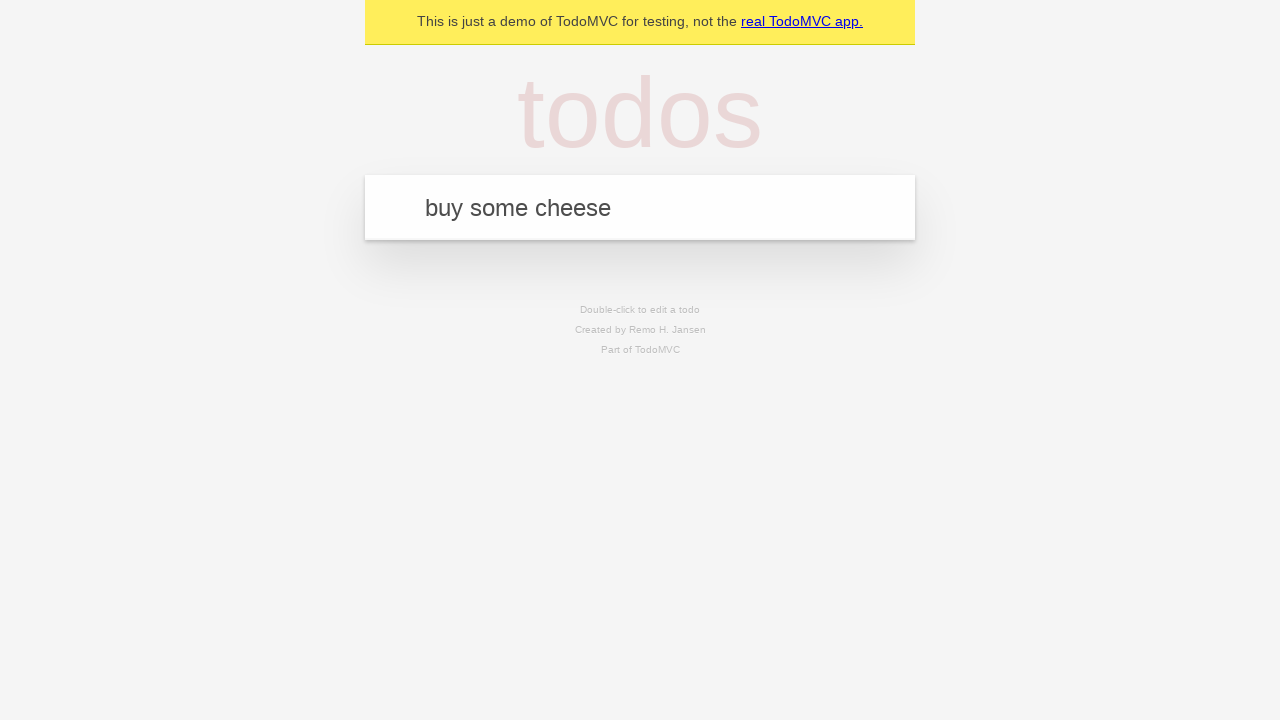

Pressed Enter to create first todo on .new-todo
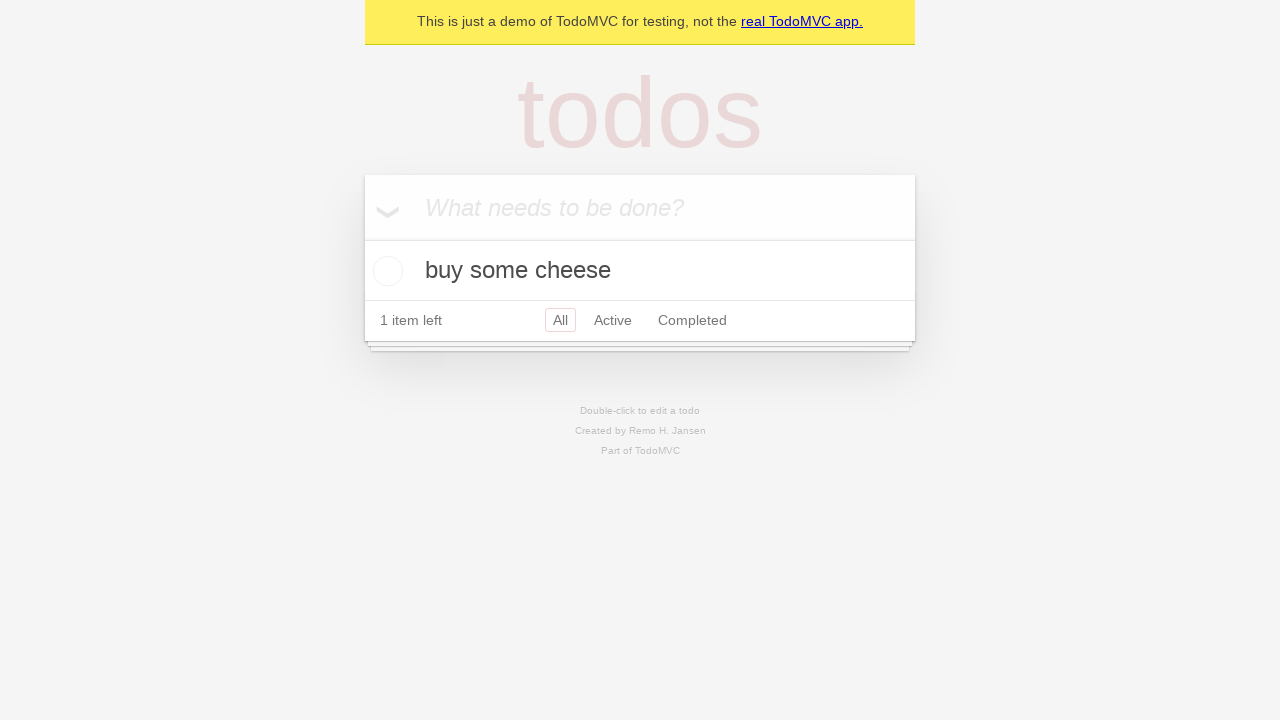

Filled new todo field with 'feed the cat' on .new-todo
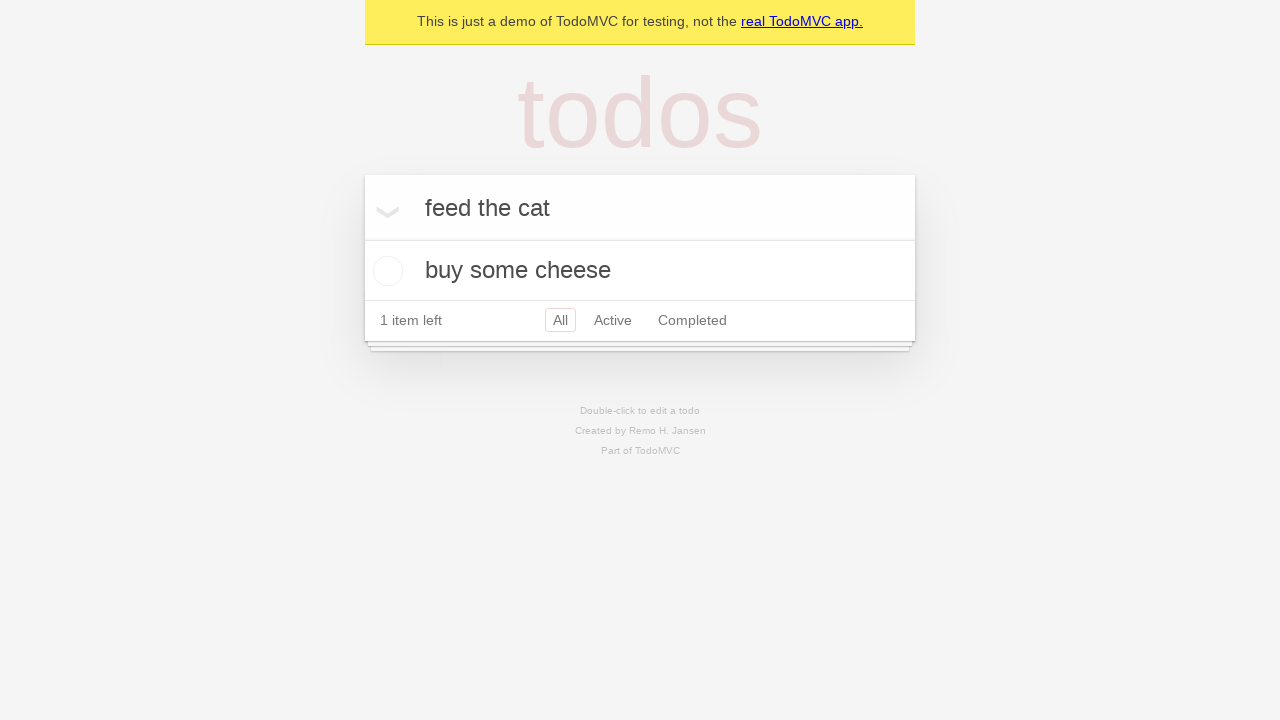

Pressed Enter to create second todo on .new-todo
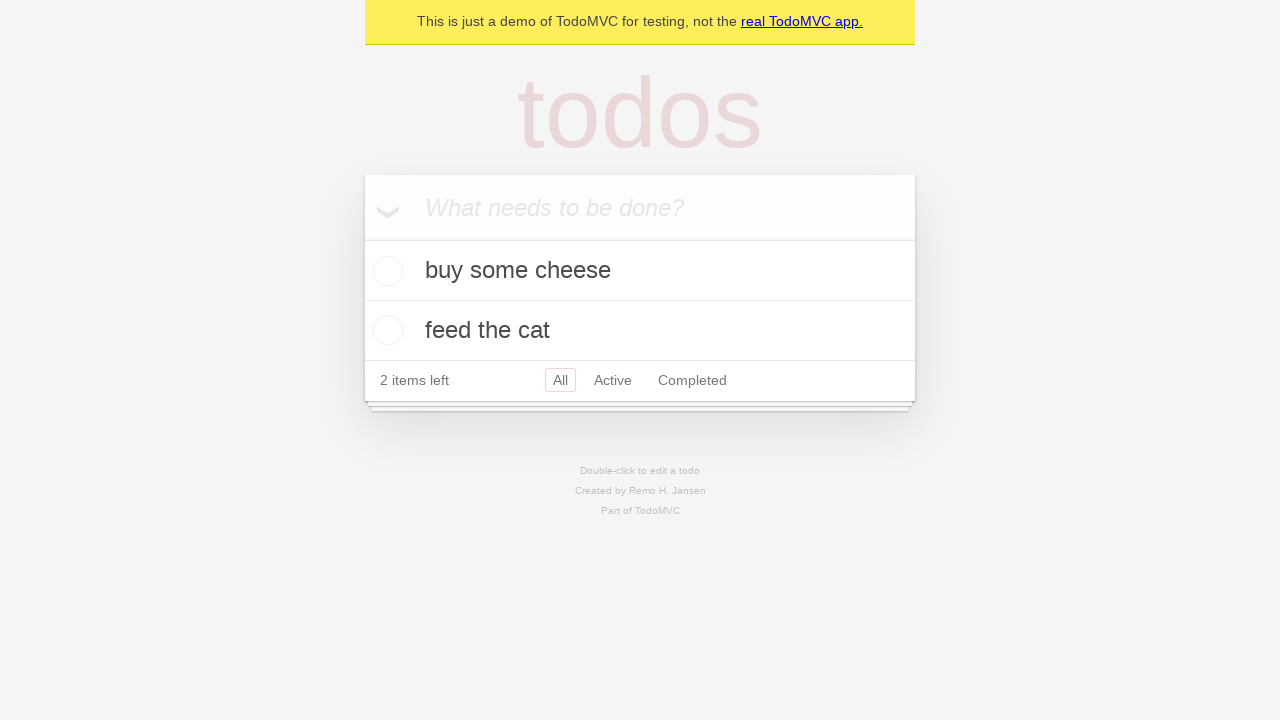

Filled new todo field with 'book a doctors appointment' on .new-todo
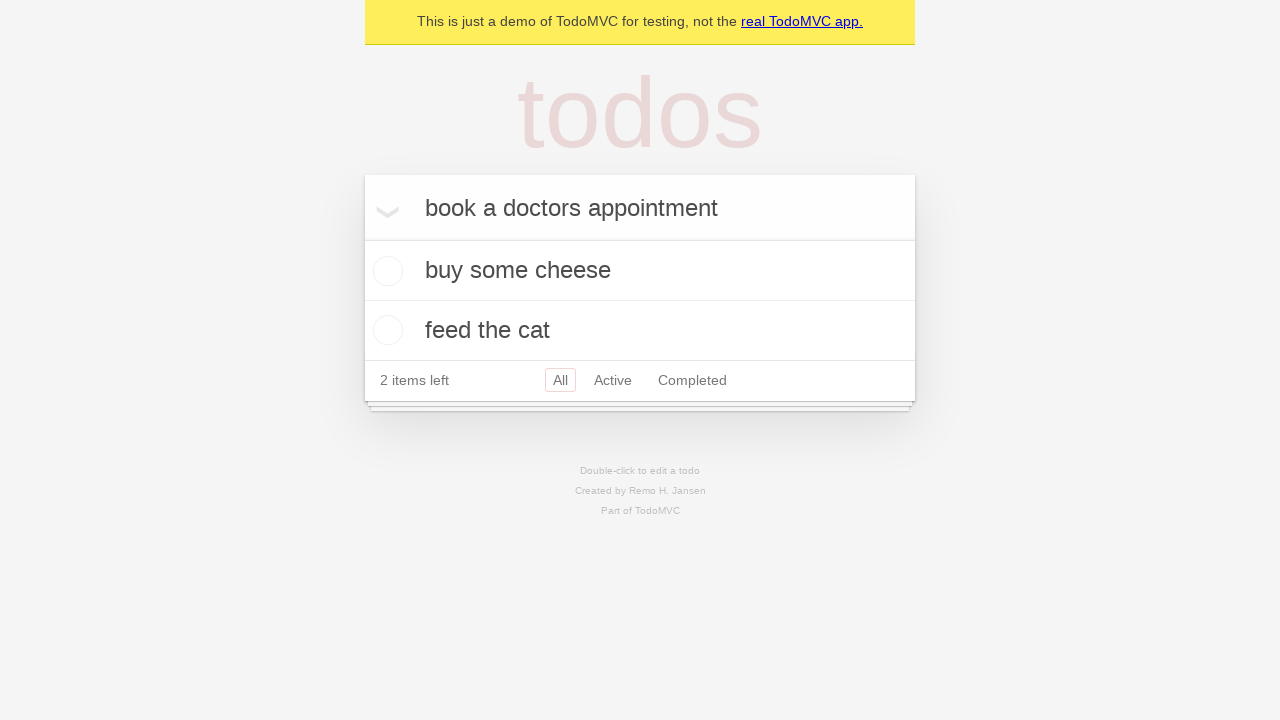

Pressed Enter to create third todo on .new-todo
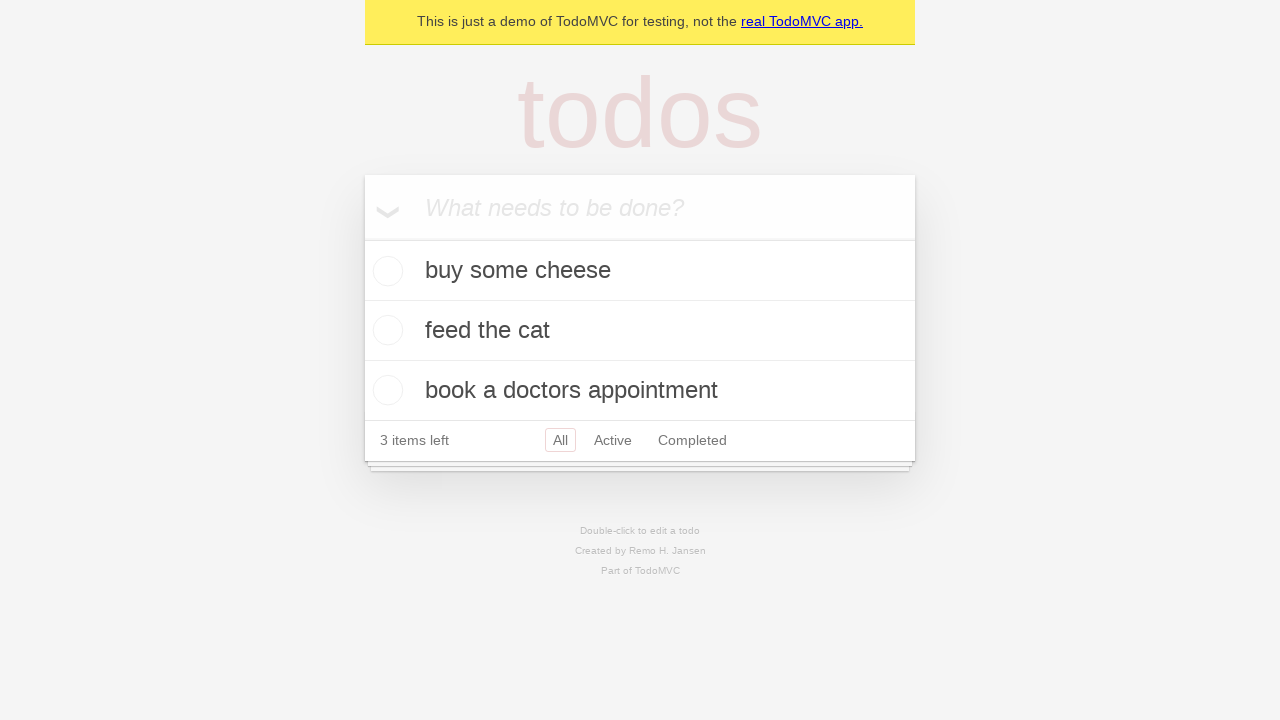

Waited for all three todos to be displayed
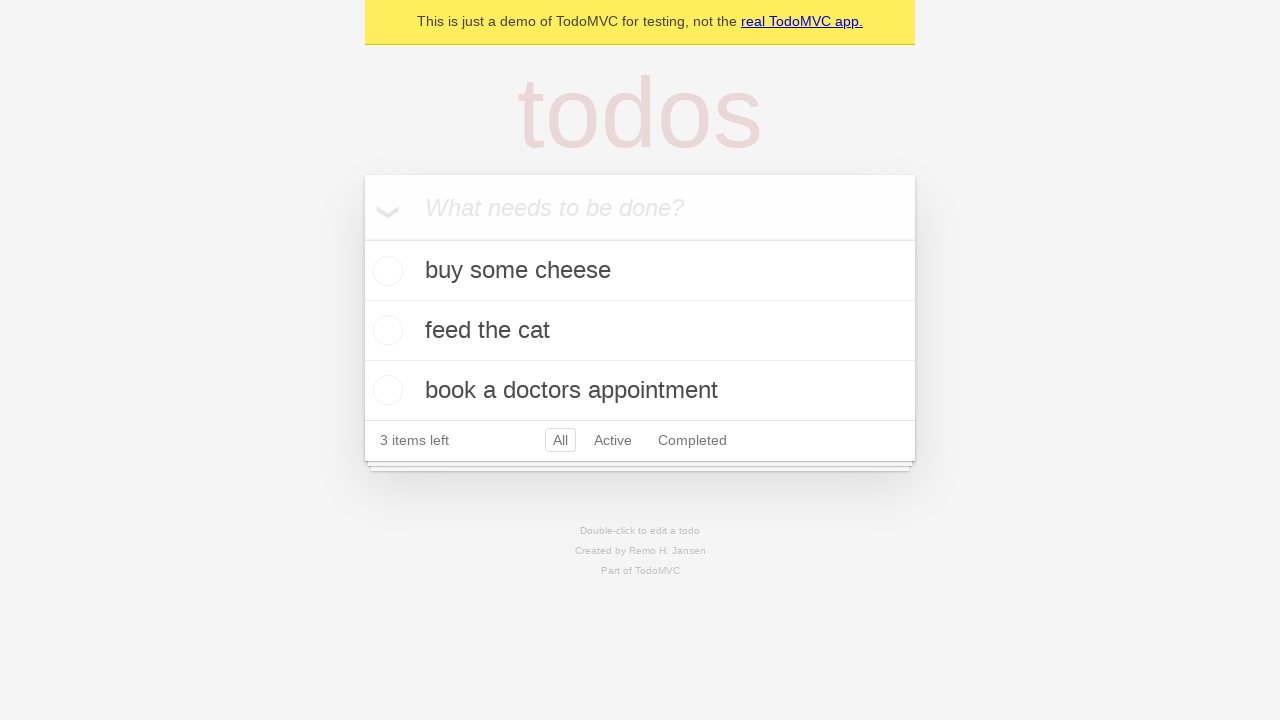

Checked the second todo item as completed at (385, 330) on .todo-list li .toggle >> nth=1
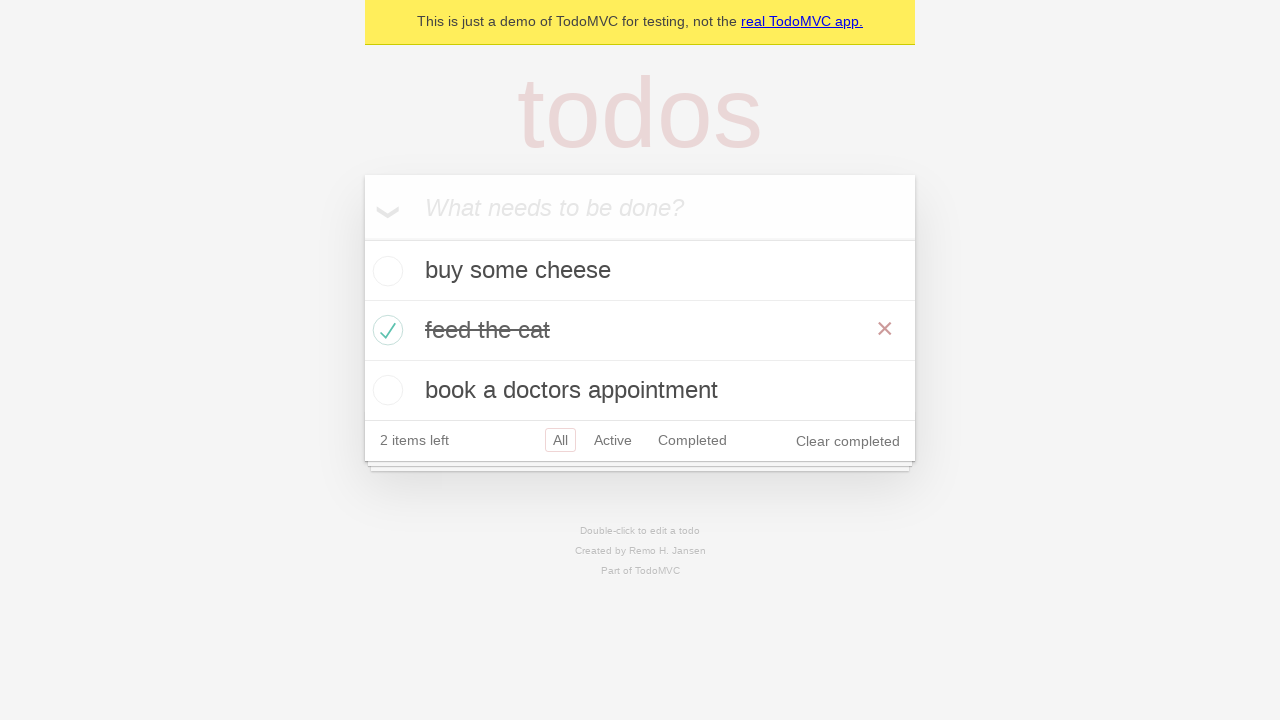

Clicked 'All' filter to show all todos at (560, 440) on .filters >> text=All
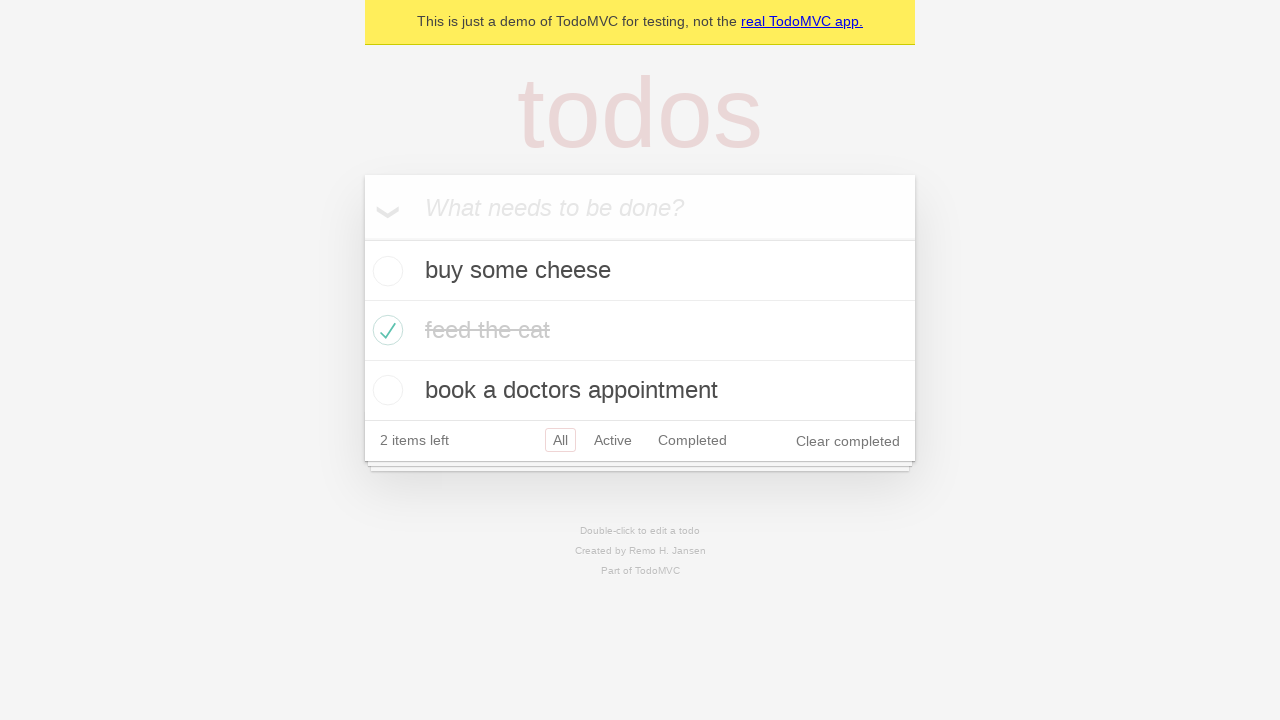

Clicked 'Active' filter to show only active todos at (613, 440) on .filters >> text=Active
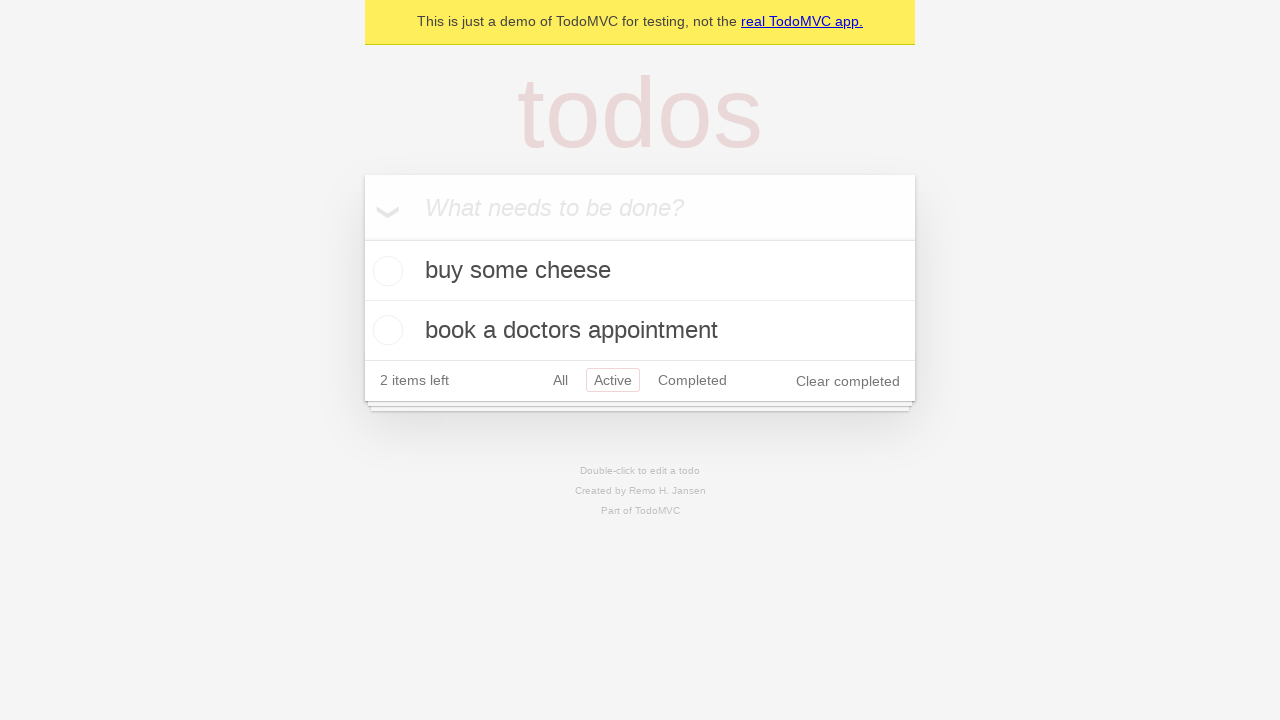

Clicked 'Completed' filter to show only completed todos at (692, 380) on .filters >> text=Completed
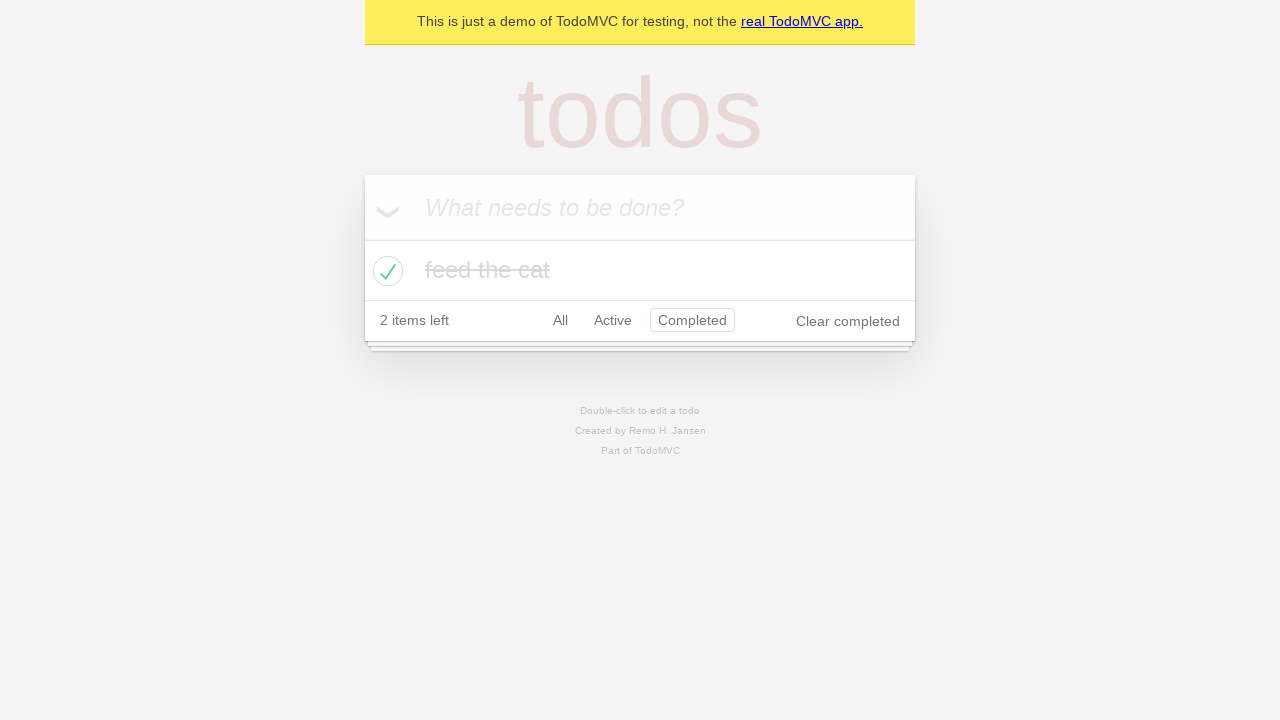

Navigated back from Completed filter view to Active filter view
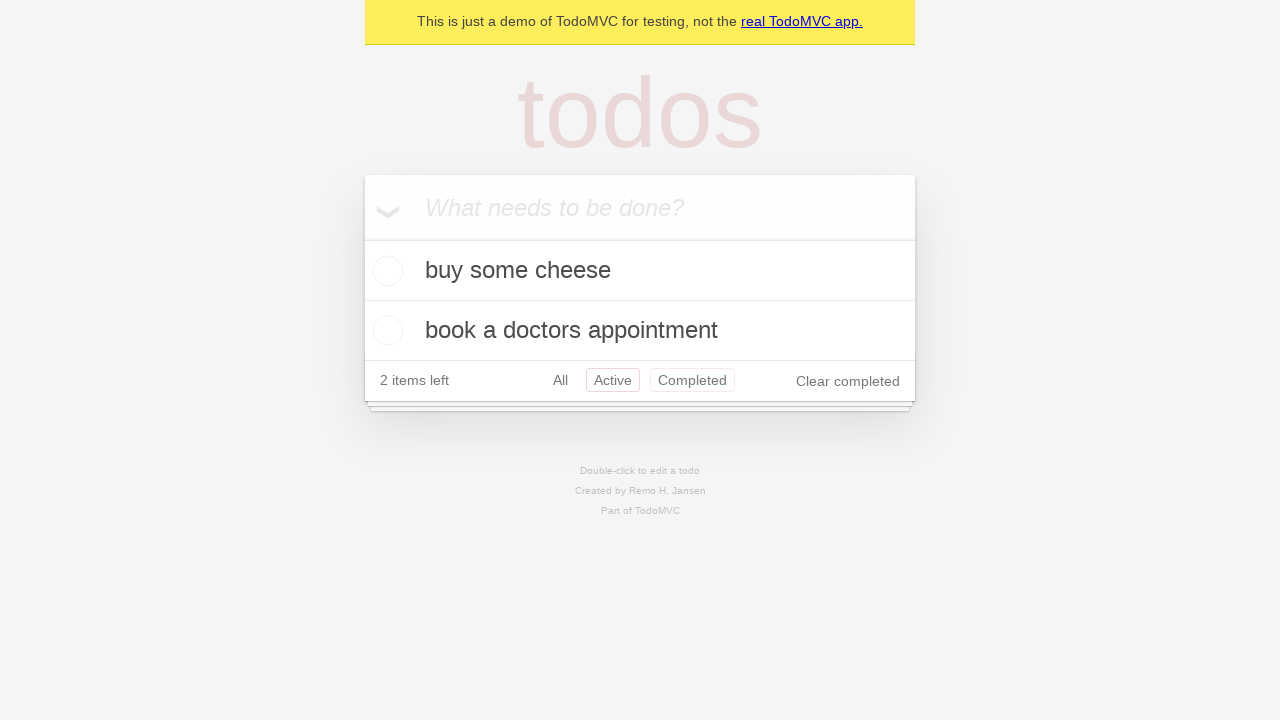

Navigated back from Active filter view to All filter view
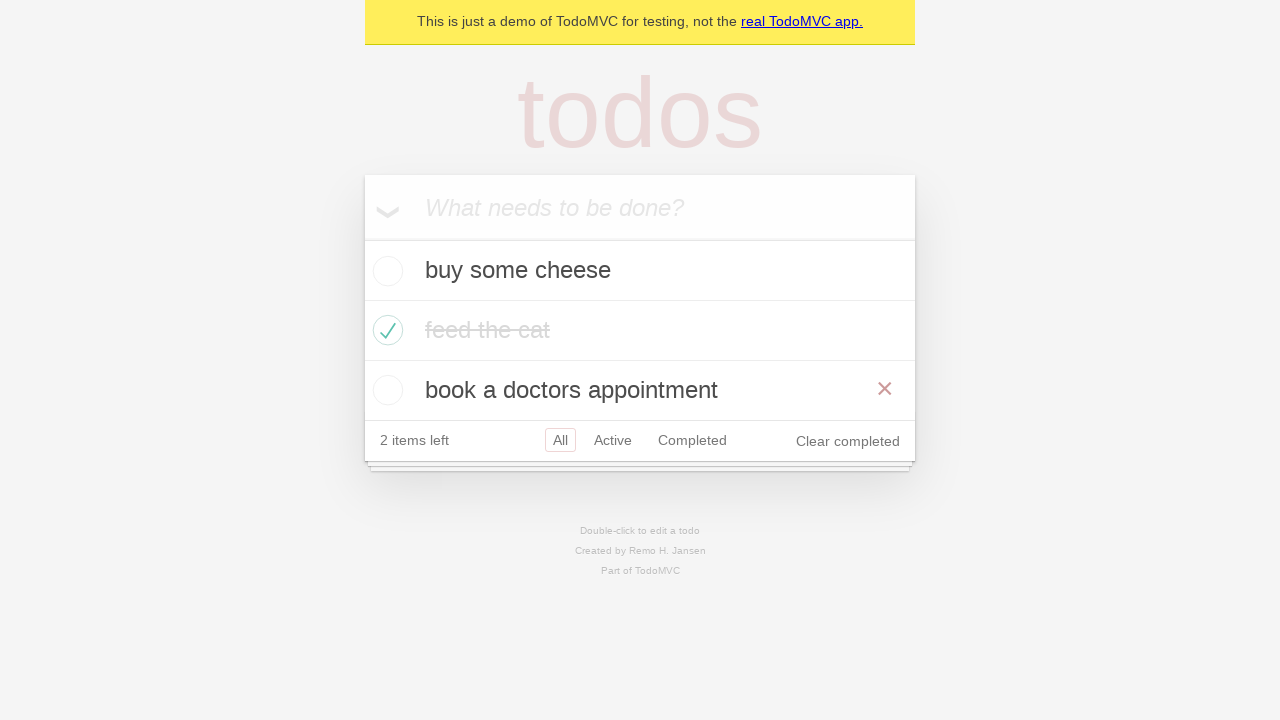

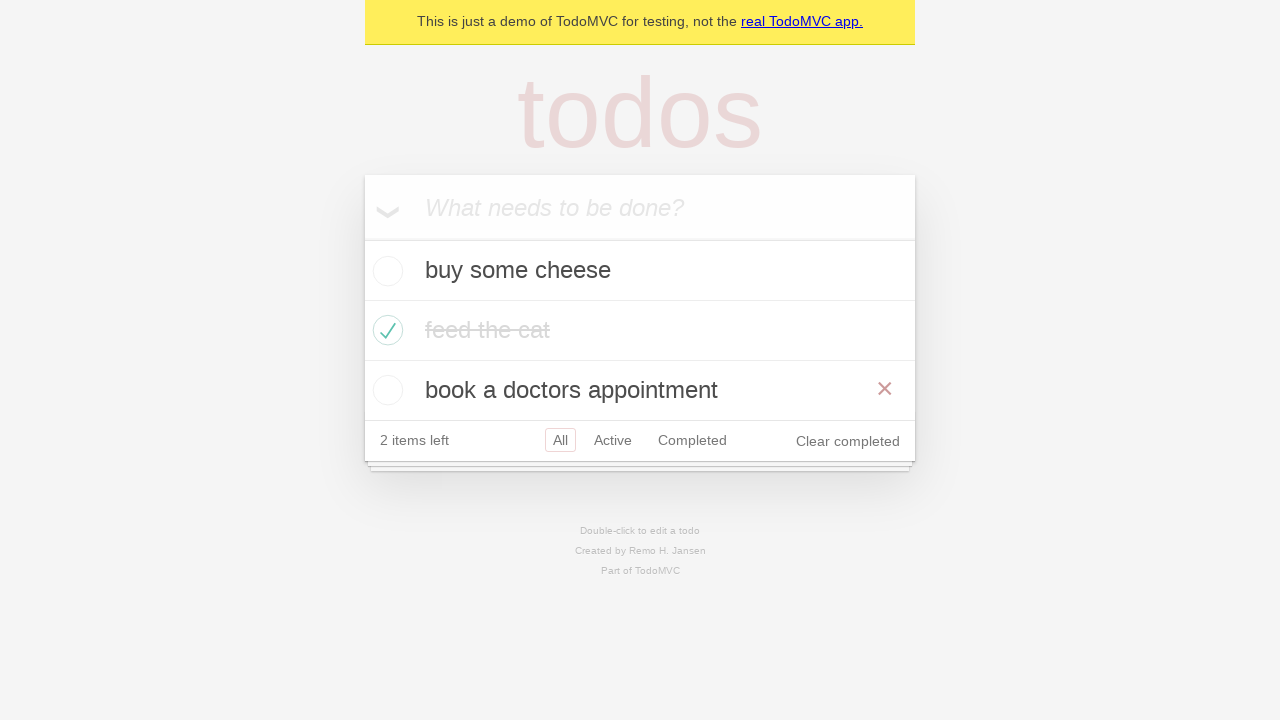